Tests the forgot password form by typing an email address into the email input field, simulating a user requesting a password reset.

Starting URL: https://the-internet.herokuapp.com/forgot_password

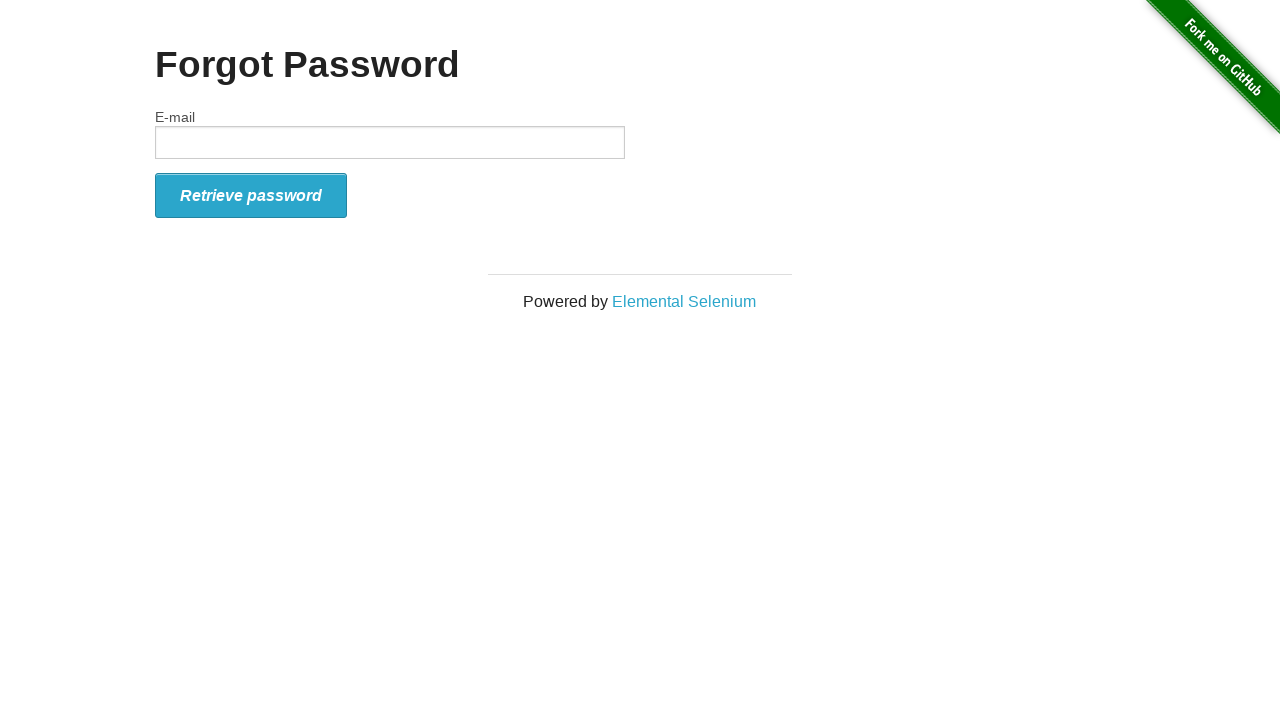

Navigated to forgot password page
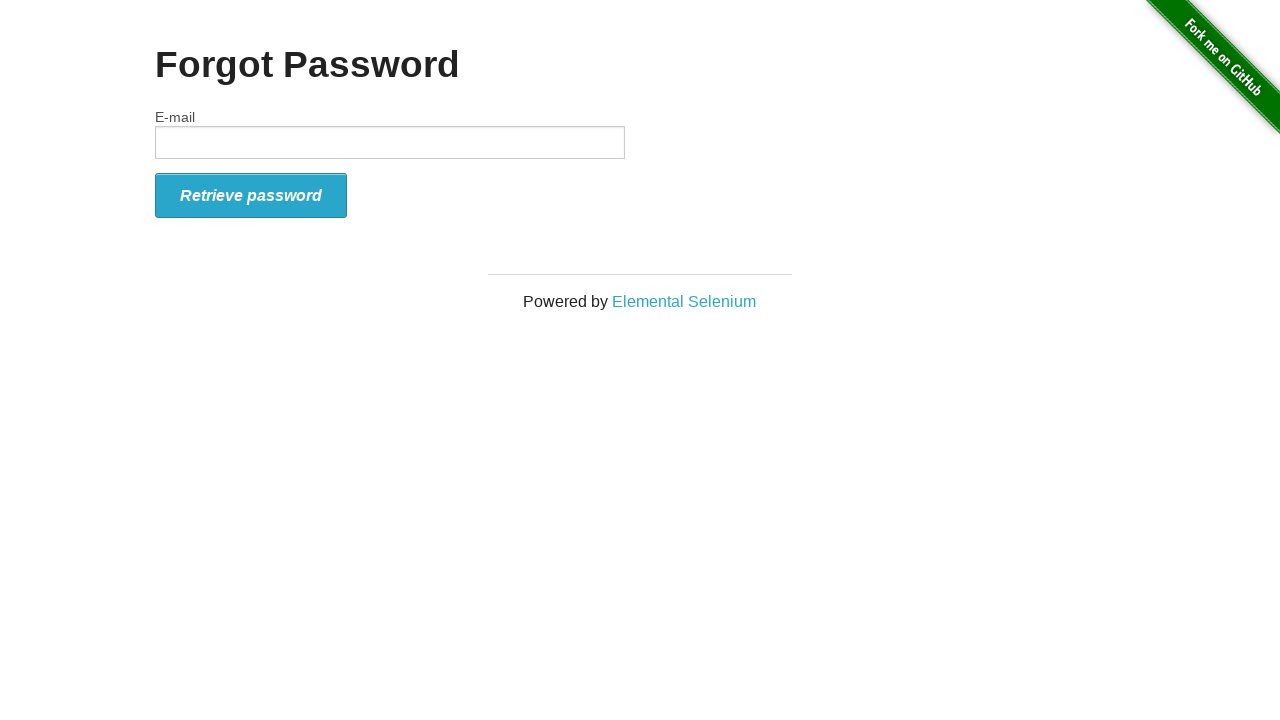

Typed email address 'ixchel@mail.com' into email field with simulated typing delay on #email
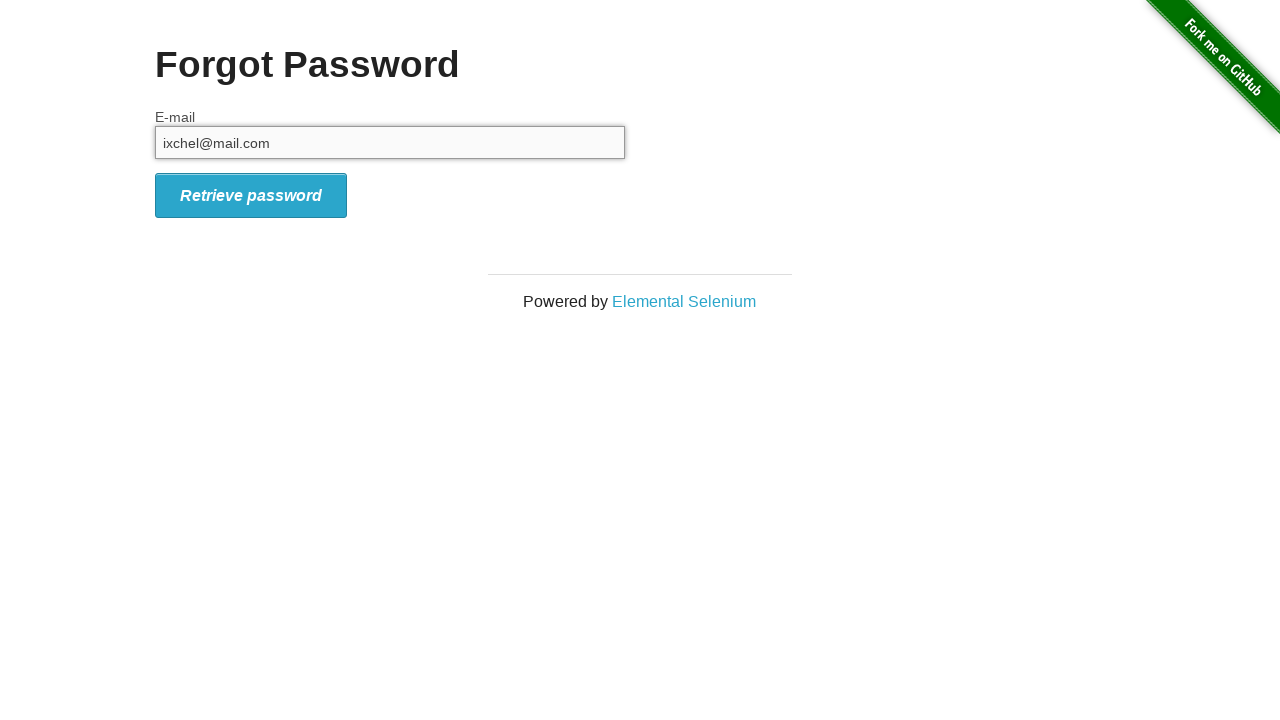

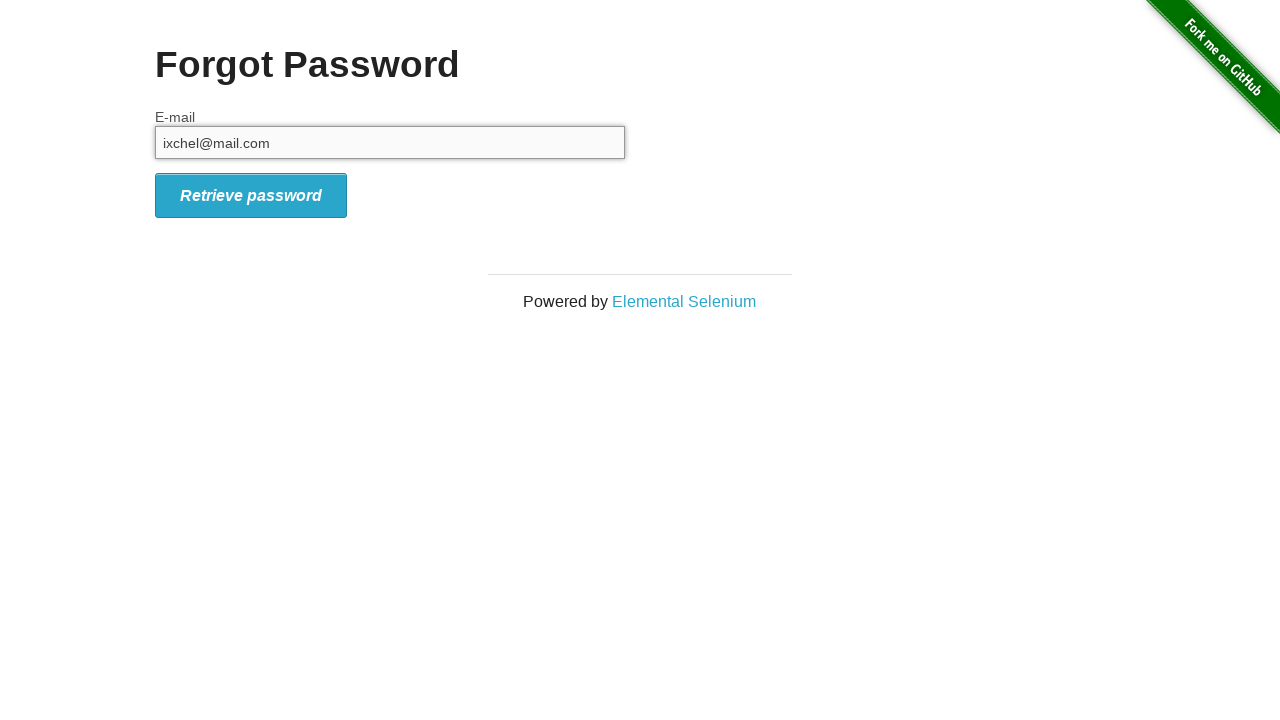